Tests right-click (context click) functionality on the Downloads link on the Selenium website

Starting URL: https://www.selenium.dev

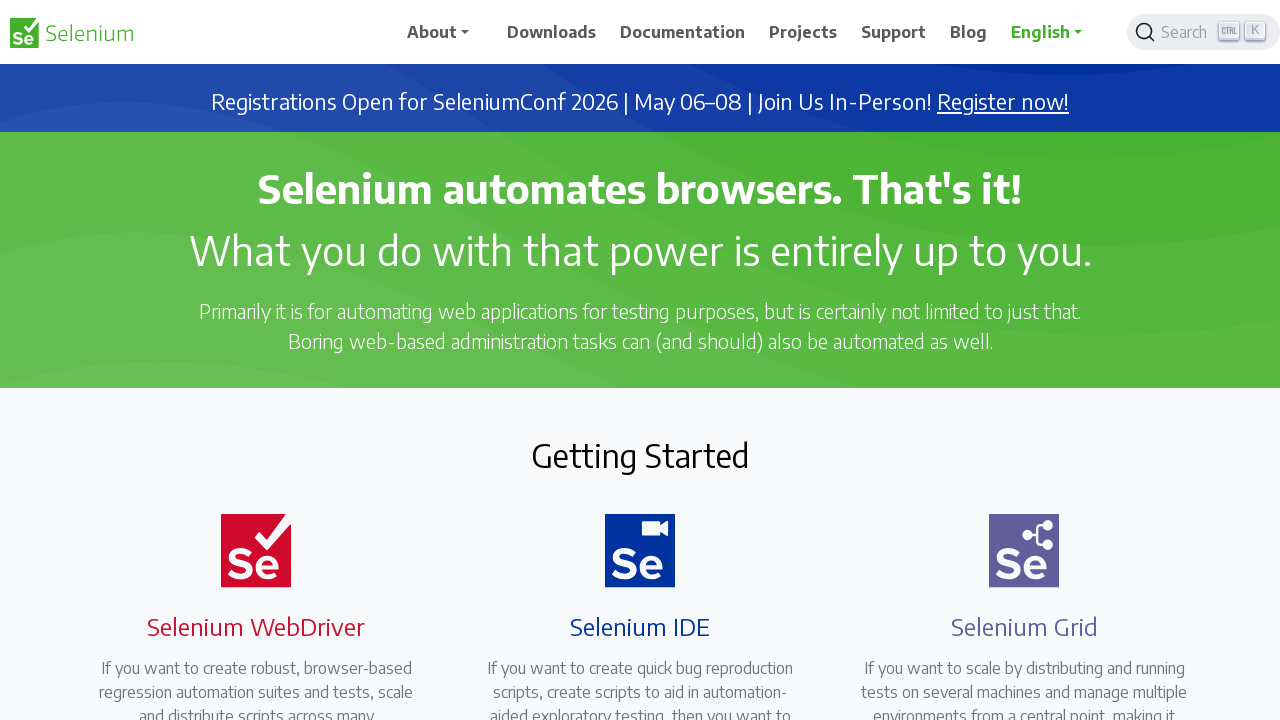

Navigated to Selenium website homepage
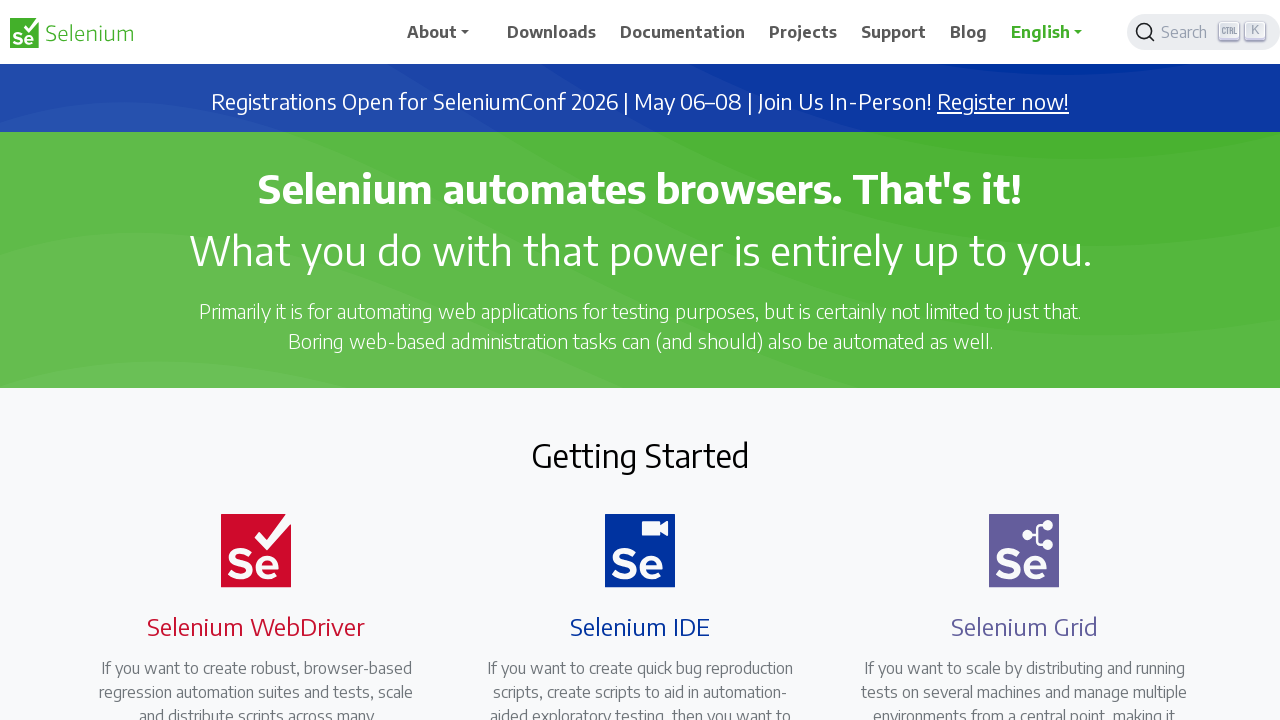

Located Downloads link element
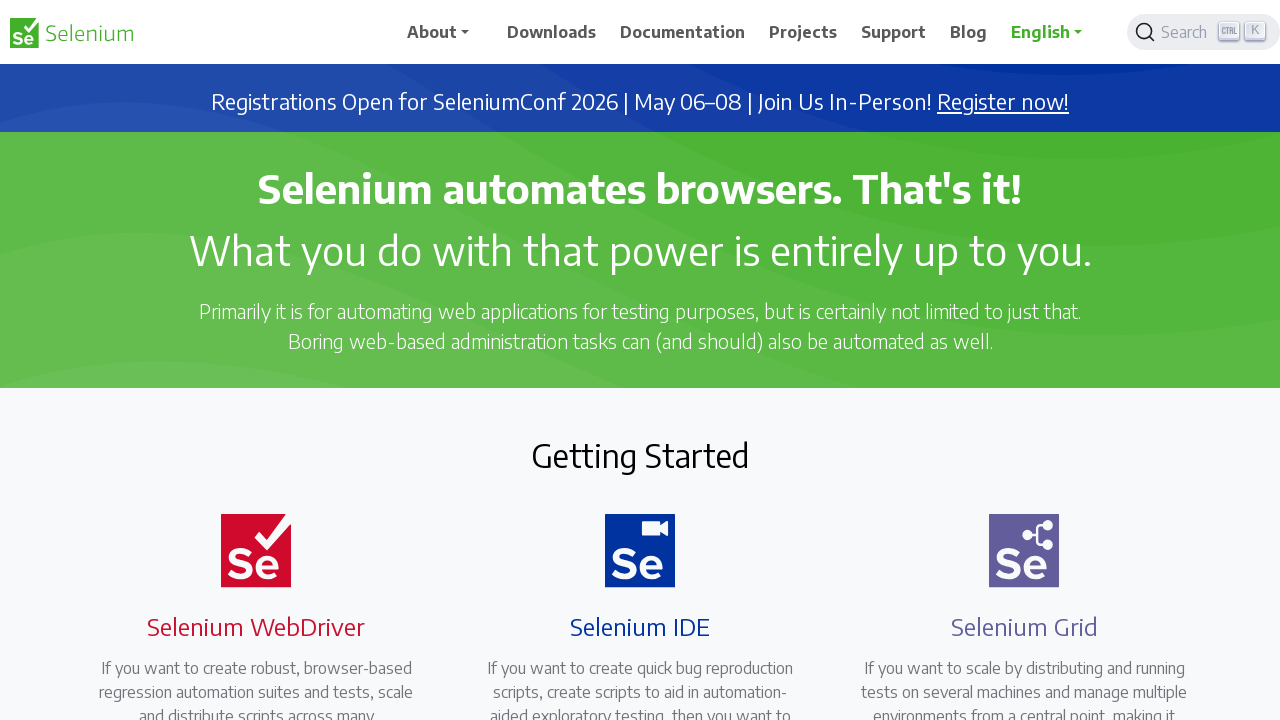

Performed right-click (context click) on Downloads link at (552, 32) on xpath=//span[.='Downloads']
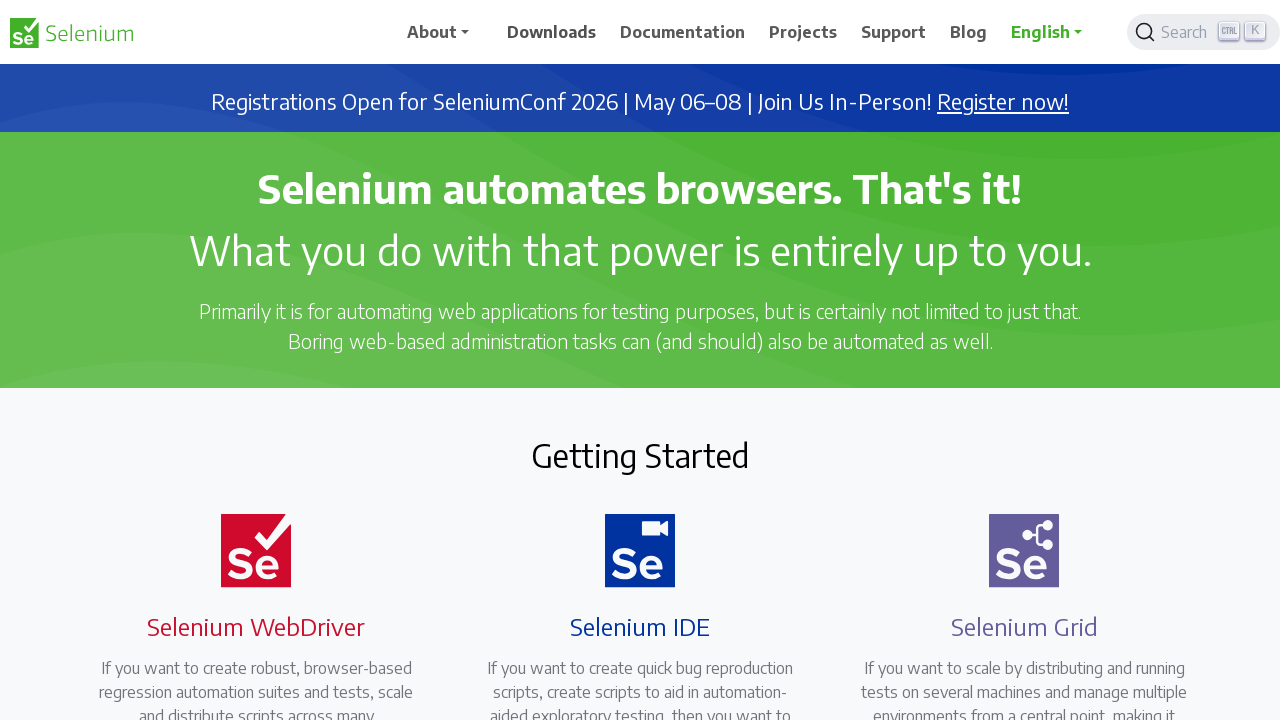

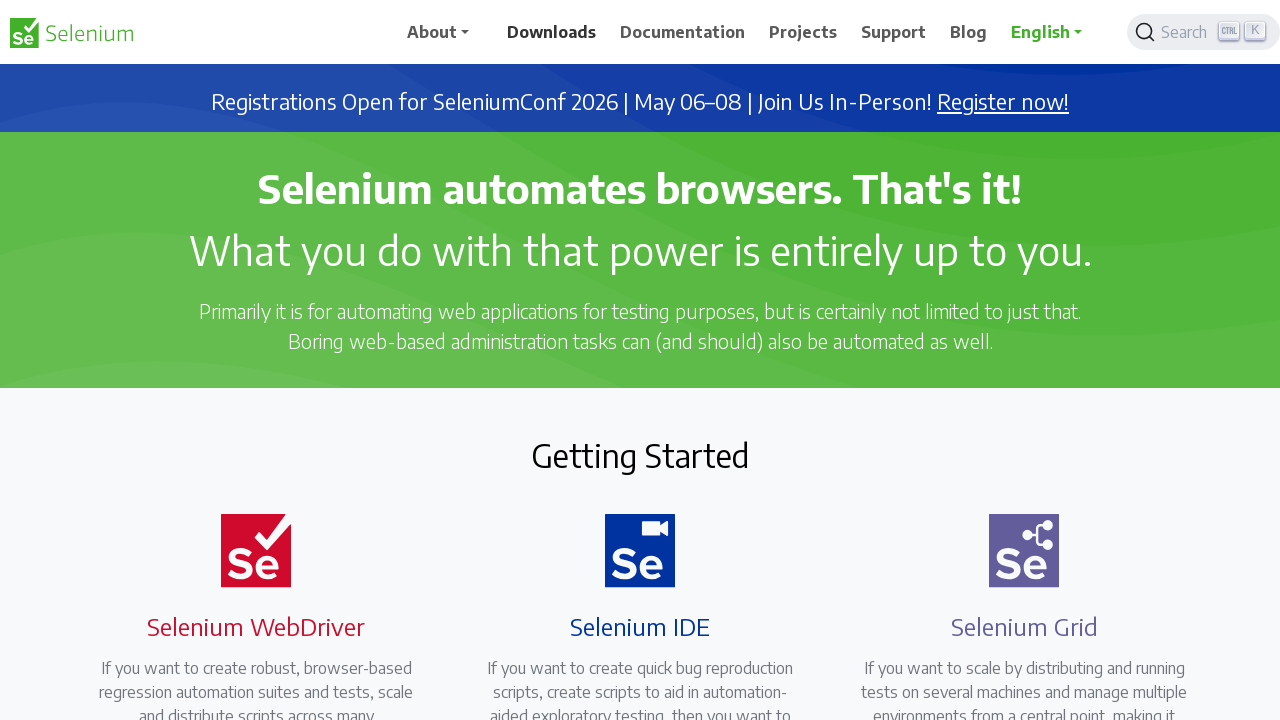